Tests checkbox interaction by locating all checkboxes within a specific table block and clicking each one to check them.

Starting URL: http://www.tizag.com/htmlT/htmlcheckboxes.php

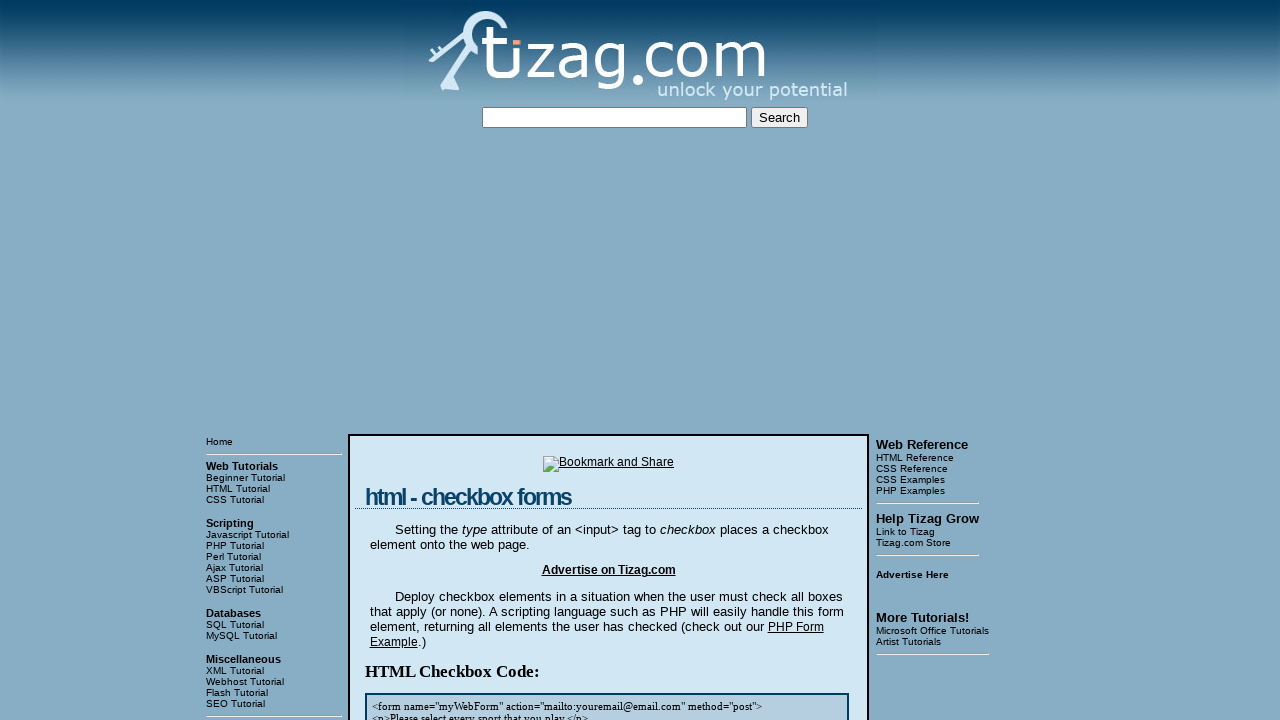

Located the specific table block containing checkboxes
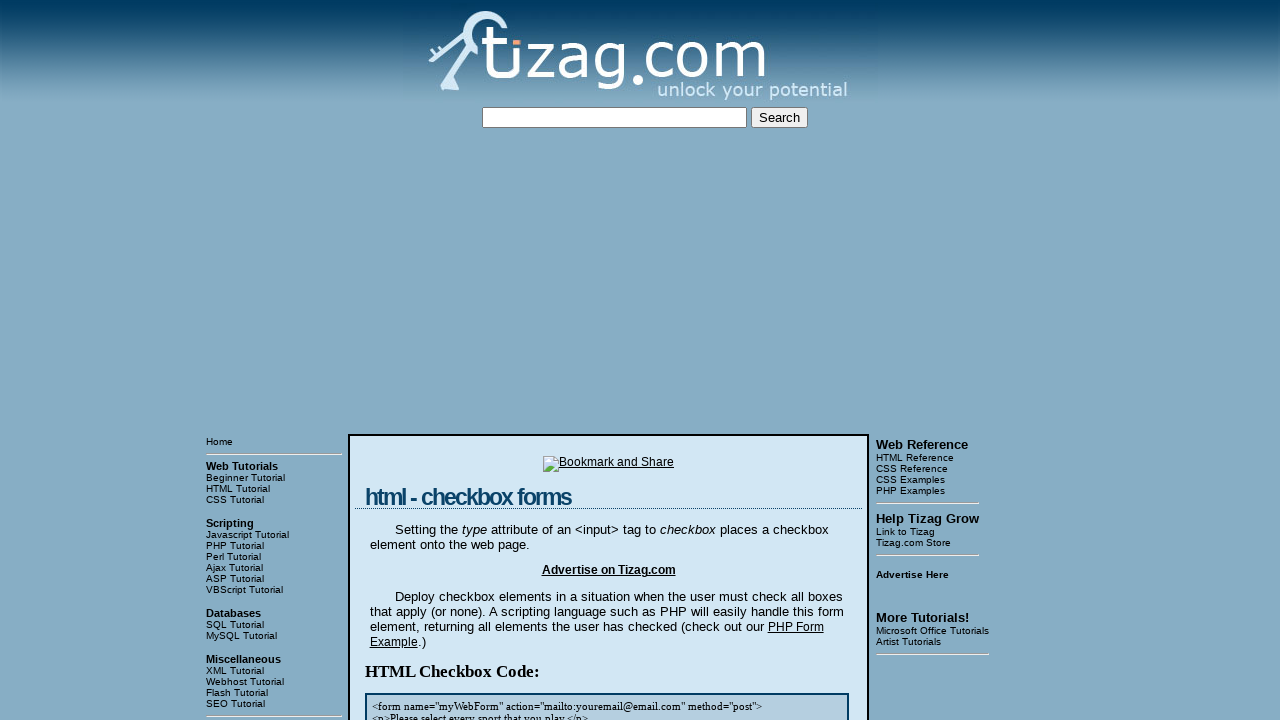

Located all checkboxes within the block
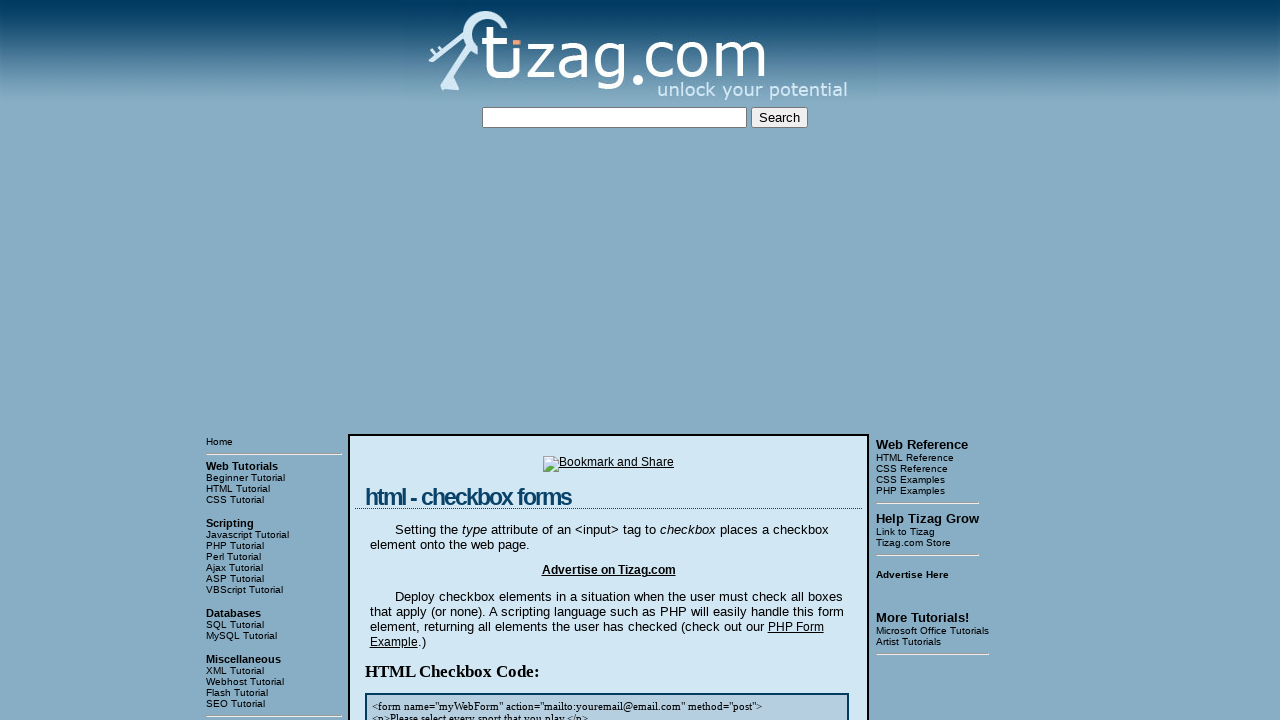

Found 4 checkboxes in the block
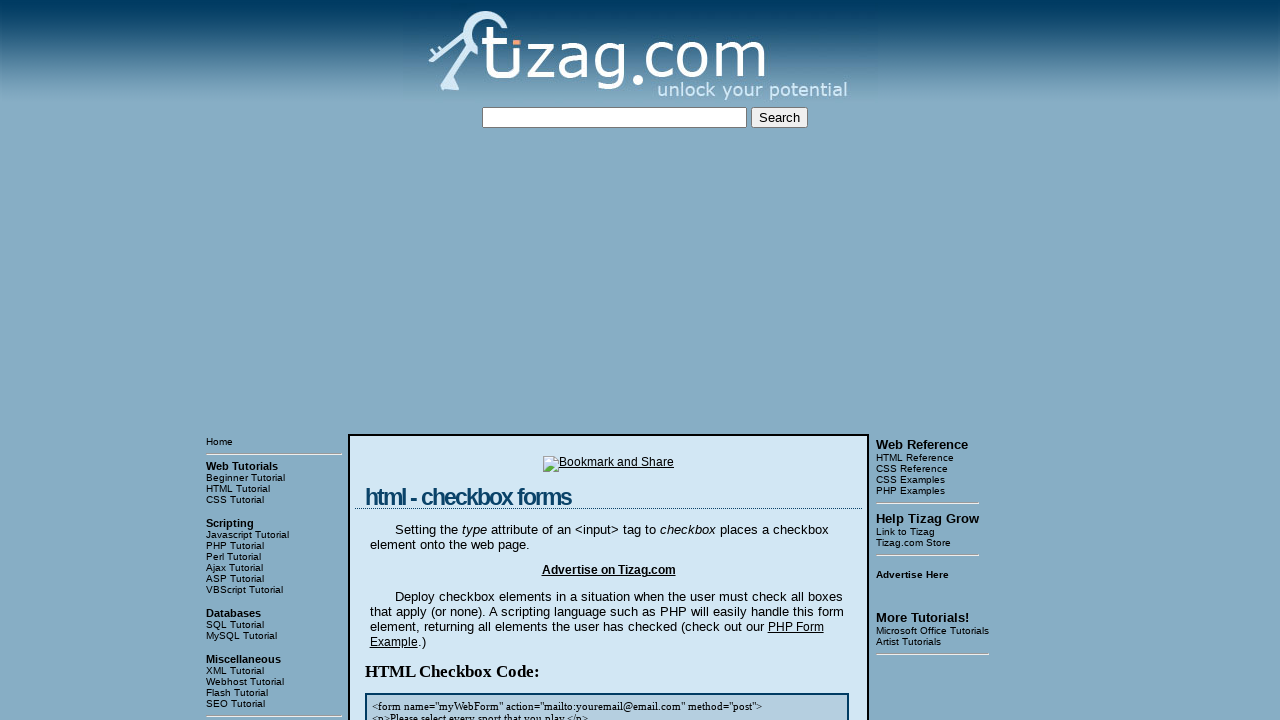

Clicked checkbox 1 of 4 at (422, 360) on xpath=//html/body/table[3]/tbody/tr[1]/td[2]/table/tbody/tr/td/div[4] >> [type='
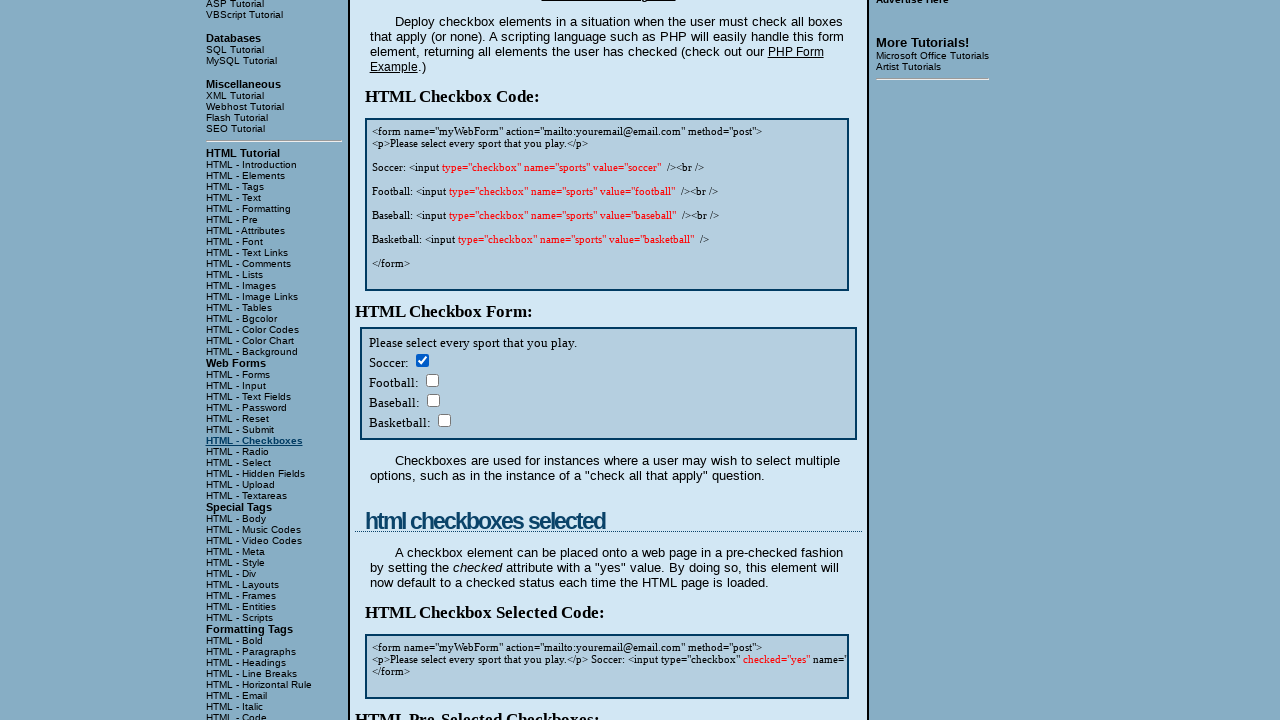

Clicked checkbox 2 of 4 at (432, 380) on xpath=//html/body/table[3]/tbody/tr[1]/td[2]/table/tbody/tr/td/div[4] >> [type='
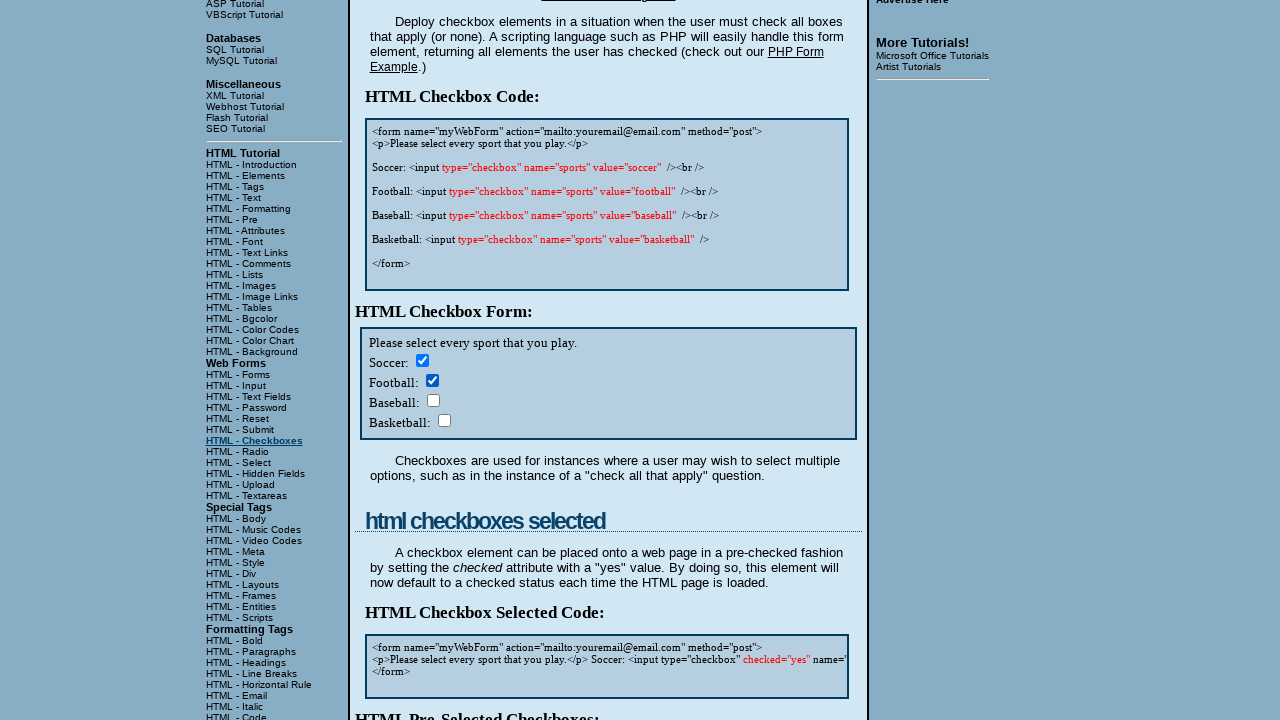

Clicked checkbox 3 of 4 at (433, 400) on xpath=//html/body/table[3]/tbody/tr[1]/td[2]/table/tbody/tr/td/div[4] >> [type='
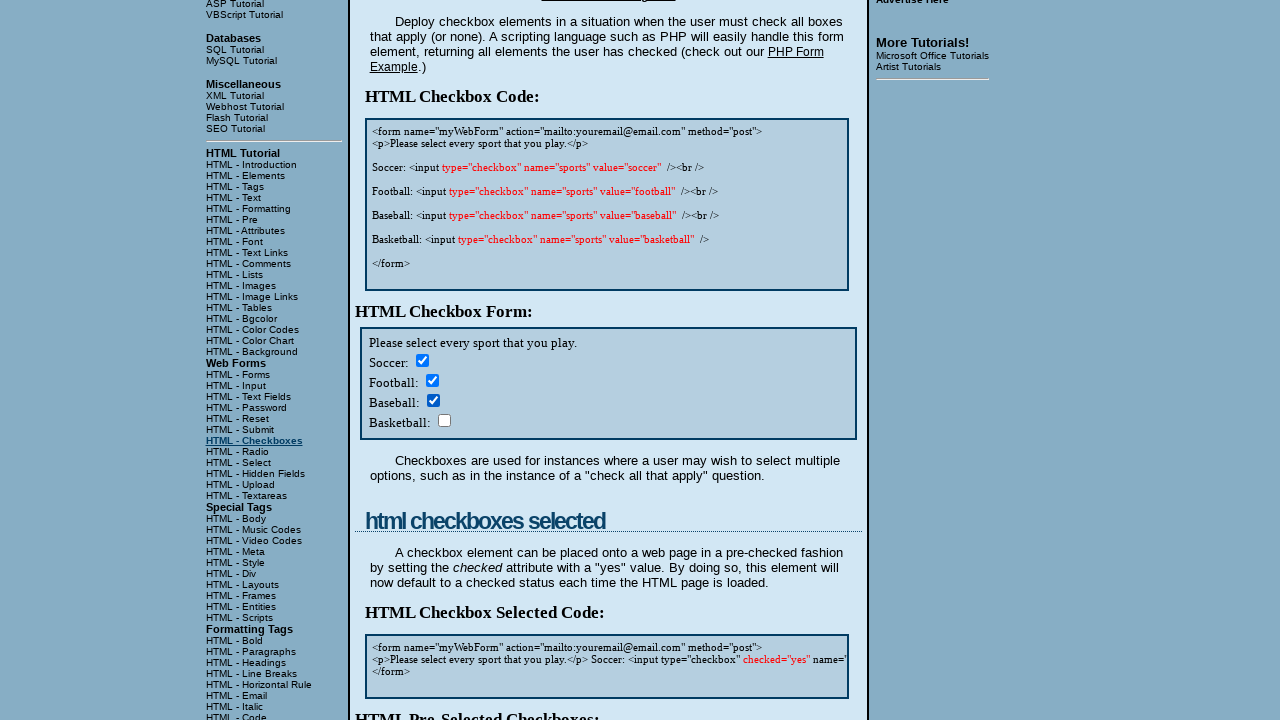

Clicked checkbox 4 of 4 at (444, 420) on xpath=//html/body/table[3]/tbody/tr[1]/td[2]/table/tbody/tr/td/div[4] >> [type='
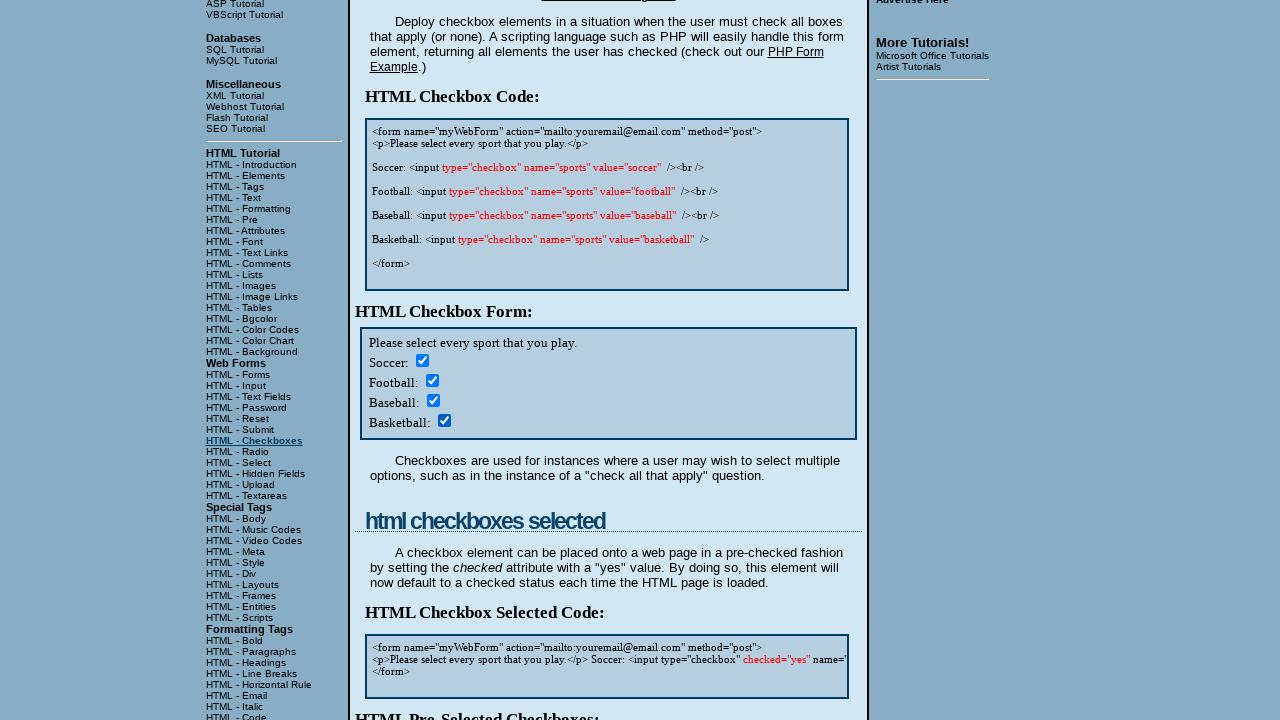

All 4 checkboxes have been clicked successfully
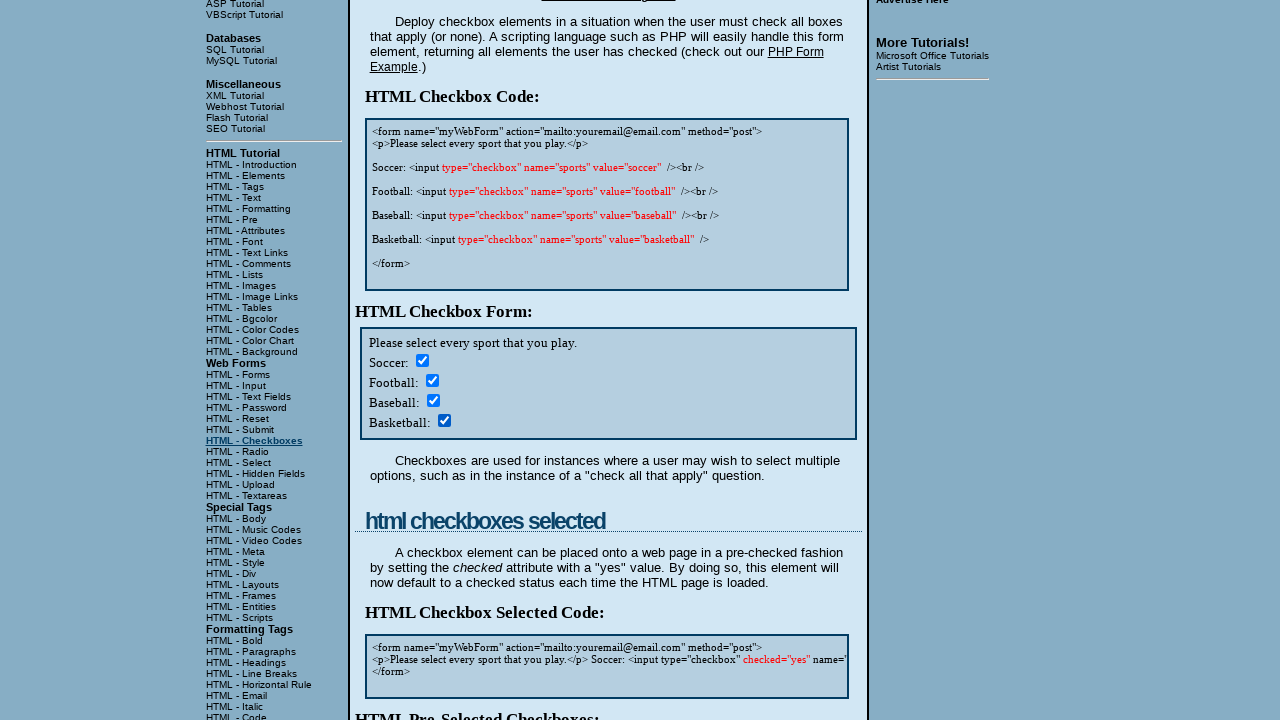

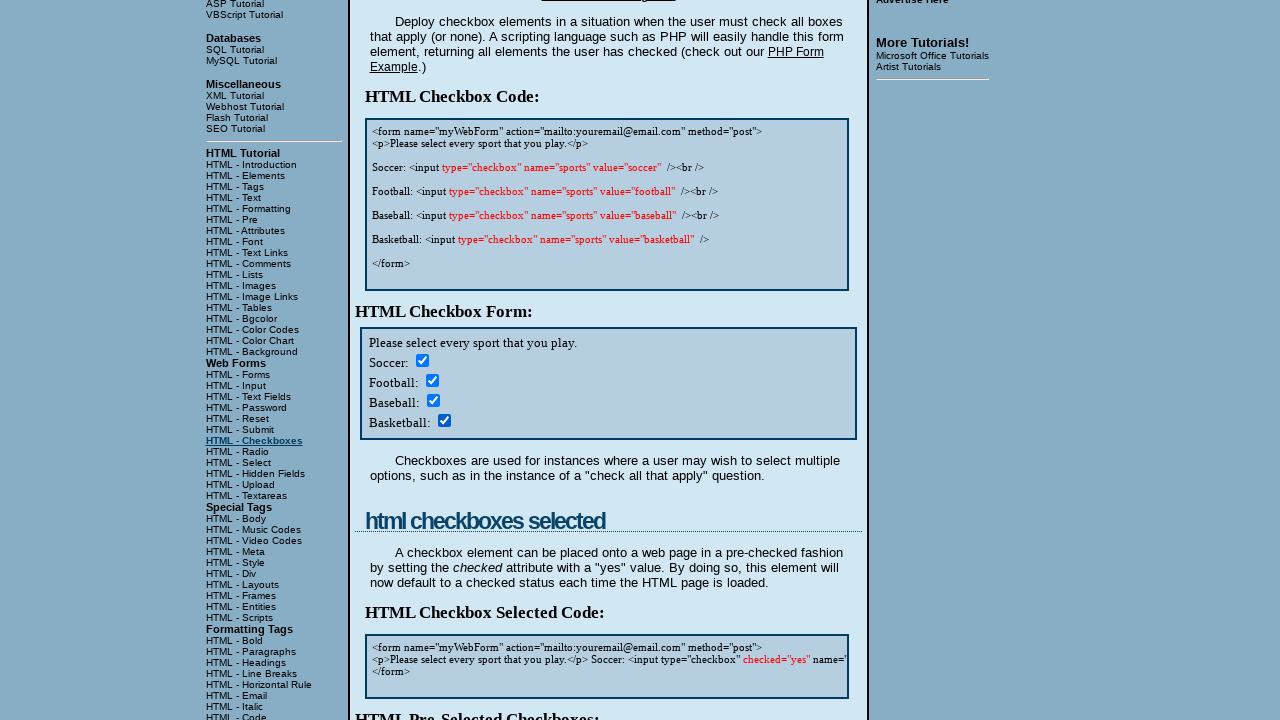